Tests datalist interaction on a web form by clicking on a datalist input and selecting an option

Starting URL: https://bonigarcia.dev/selenium-webdriver-java/web-form.html

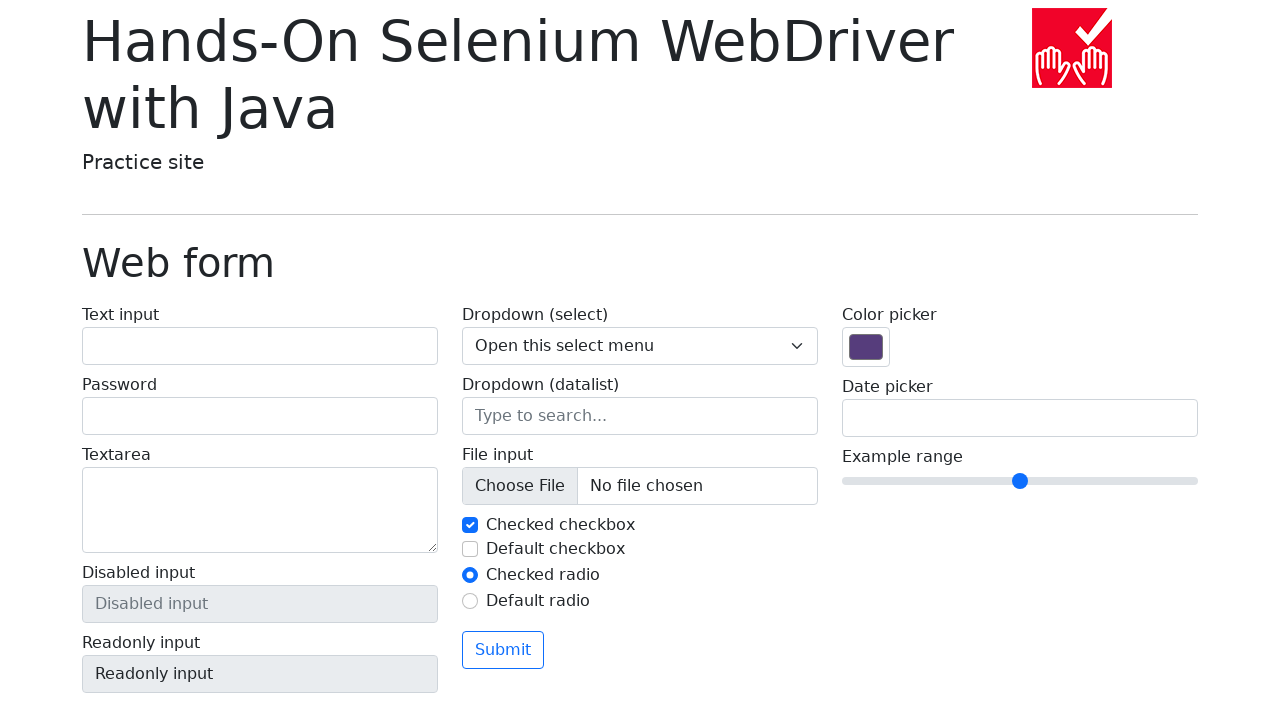

Waited for datalist input field to be available
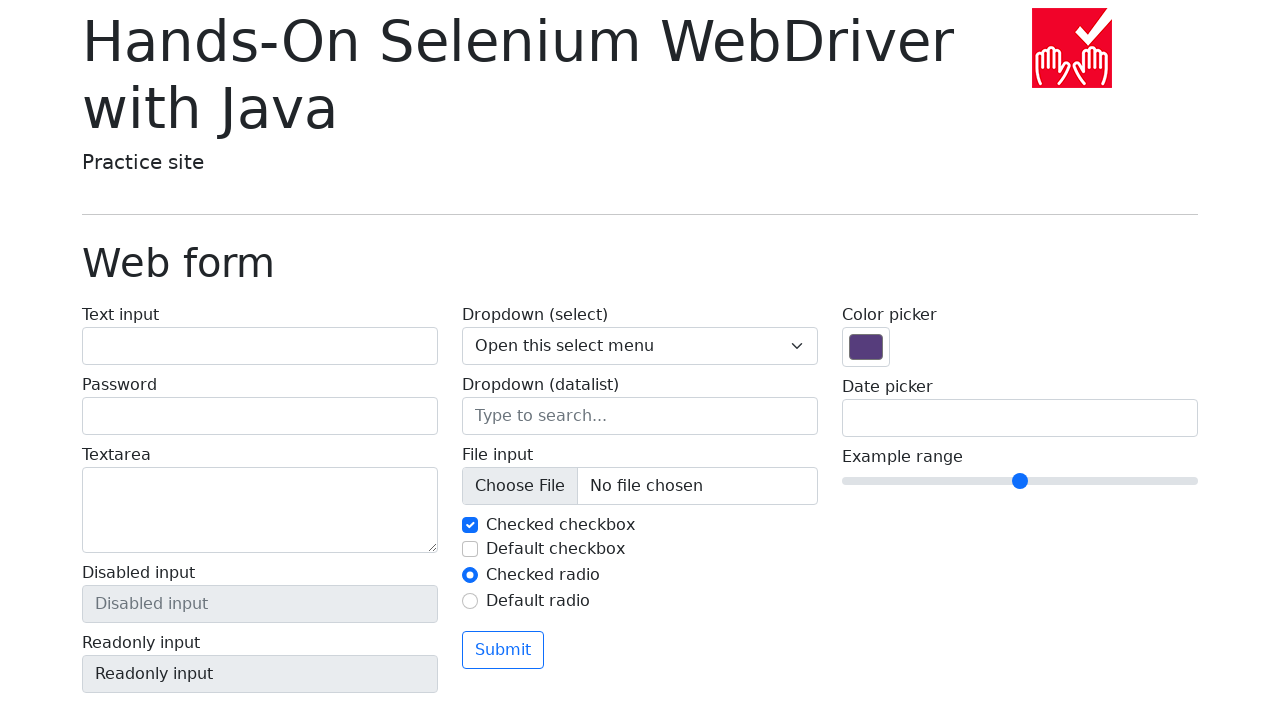

Clicked on the datalist input field at (640, 416) on input[name='my-datalist']
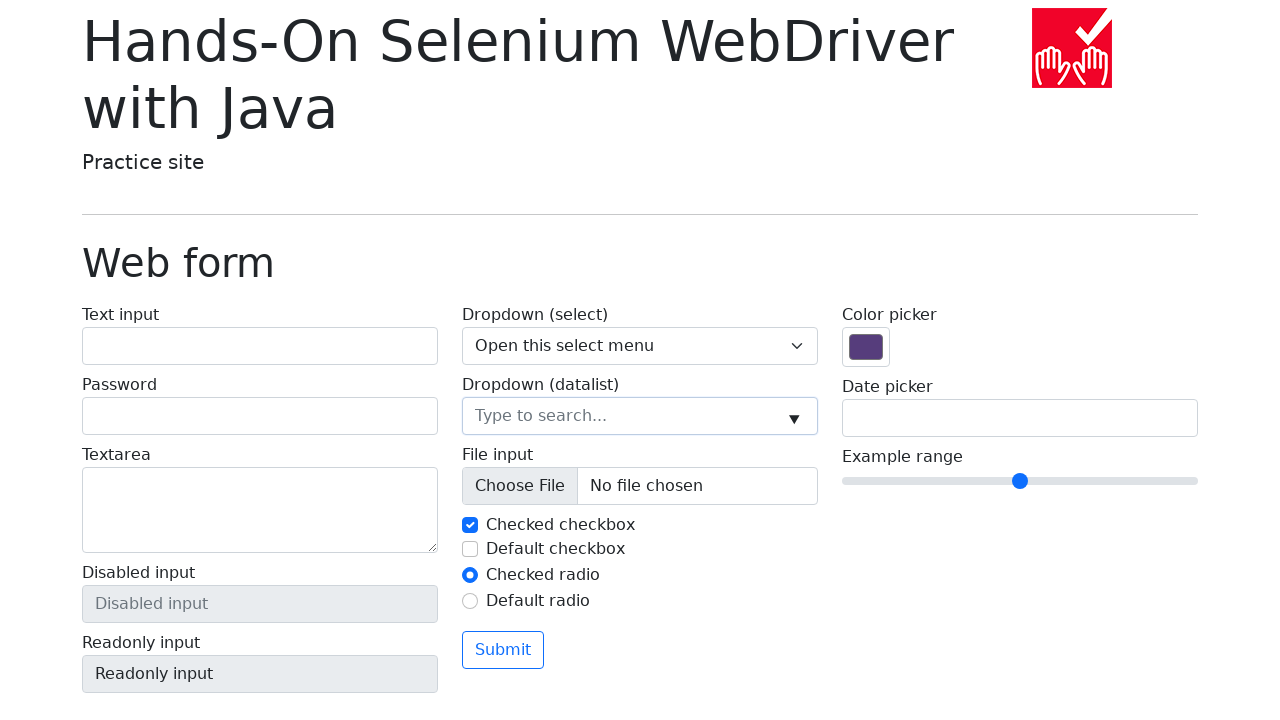

Filled datalist input with 'New York' option on input[name='my-datalist']
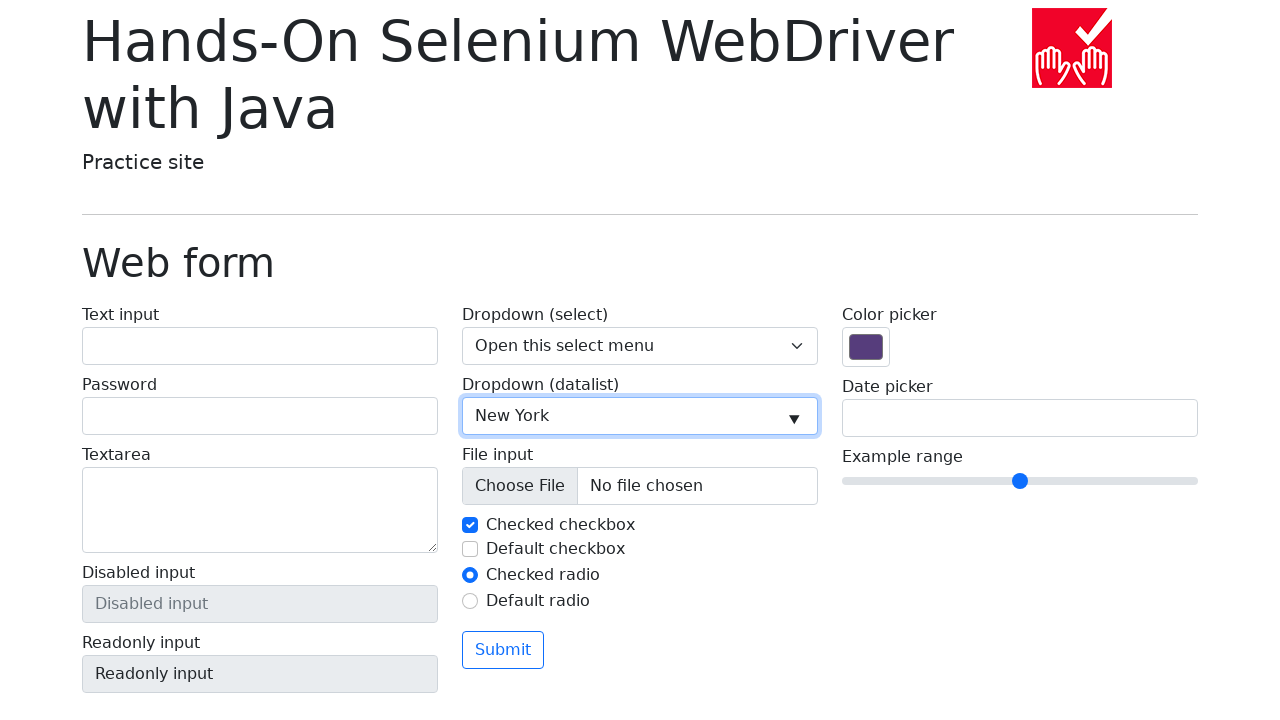

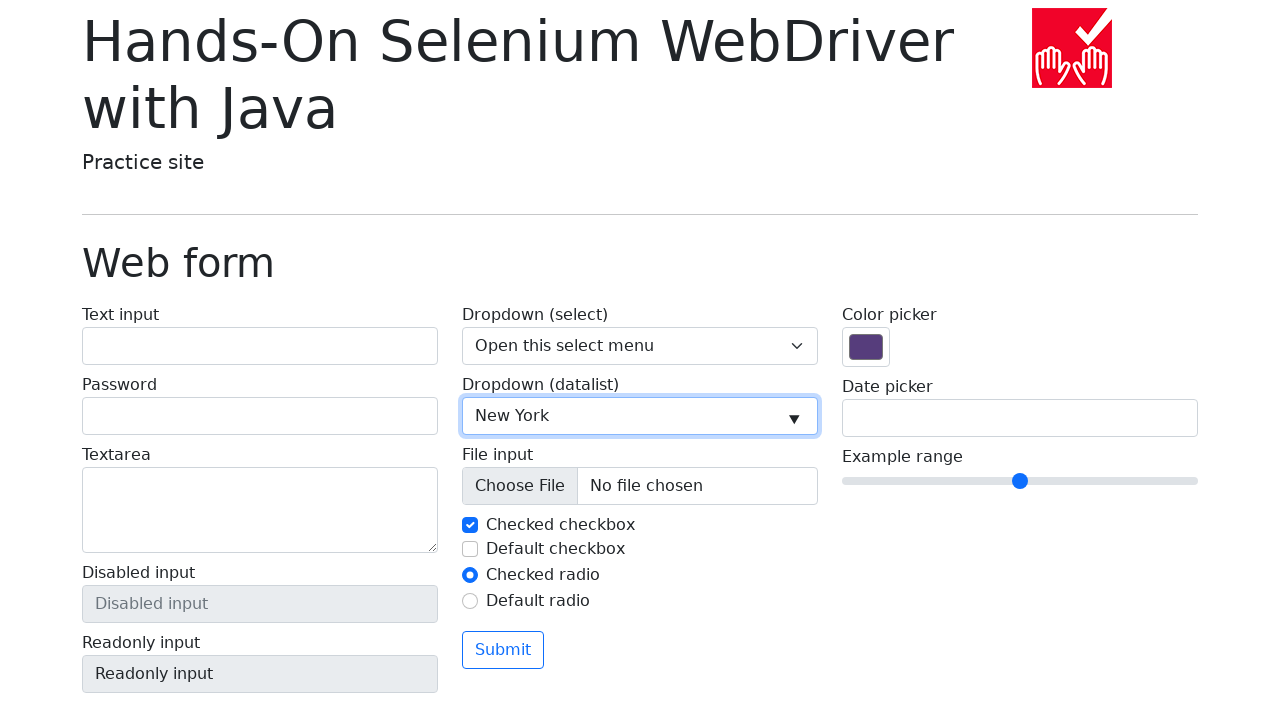